Navigates to the Demoblaze store and verifies the page title is "STORE" to confirm landing on the correct website.

Starting URL: https://www.demoblaze.com/

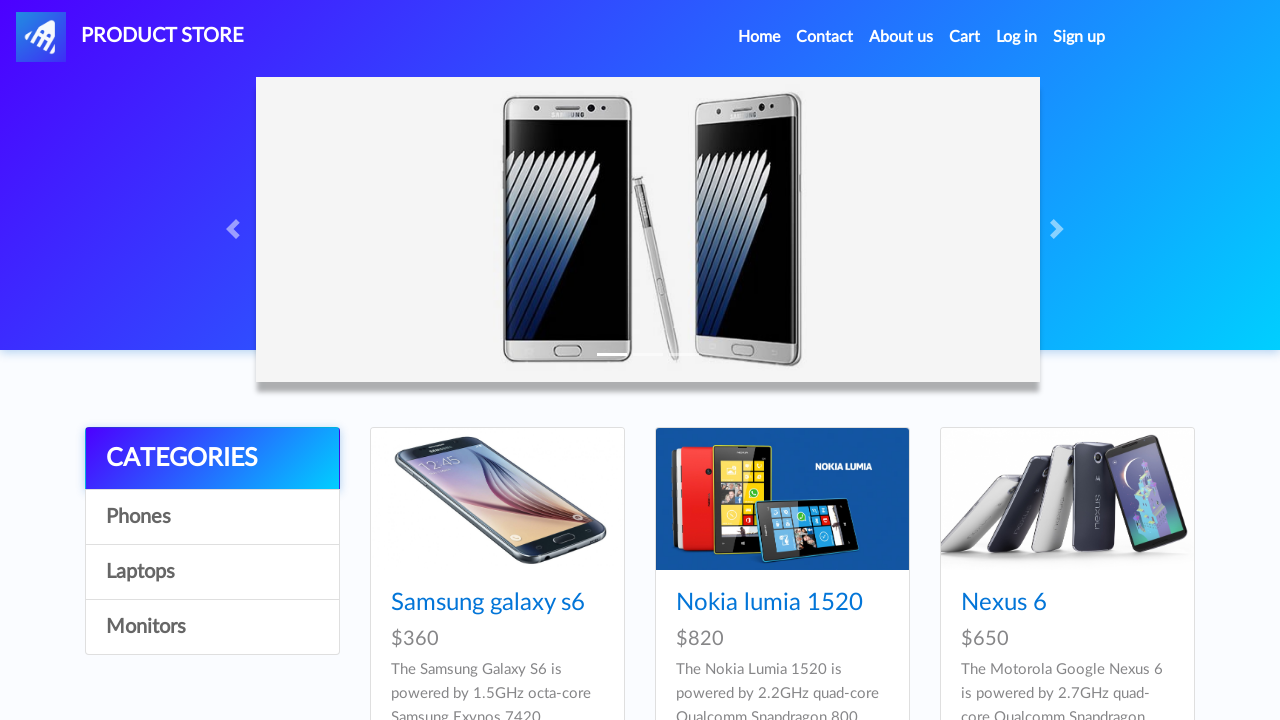

Navigated to Demoblaze store at https://www.demoblaze.com/
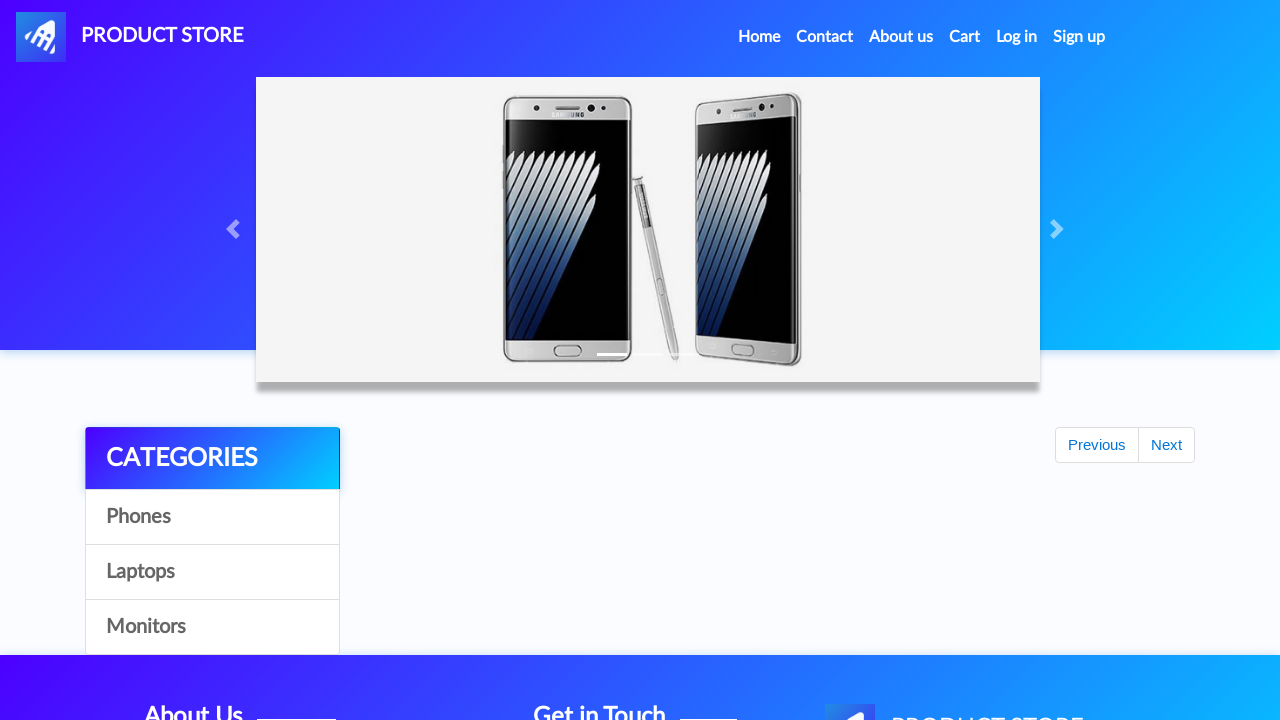

Page loaded and DOM content ready
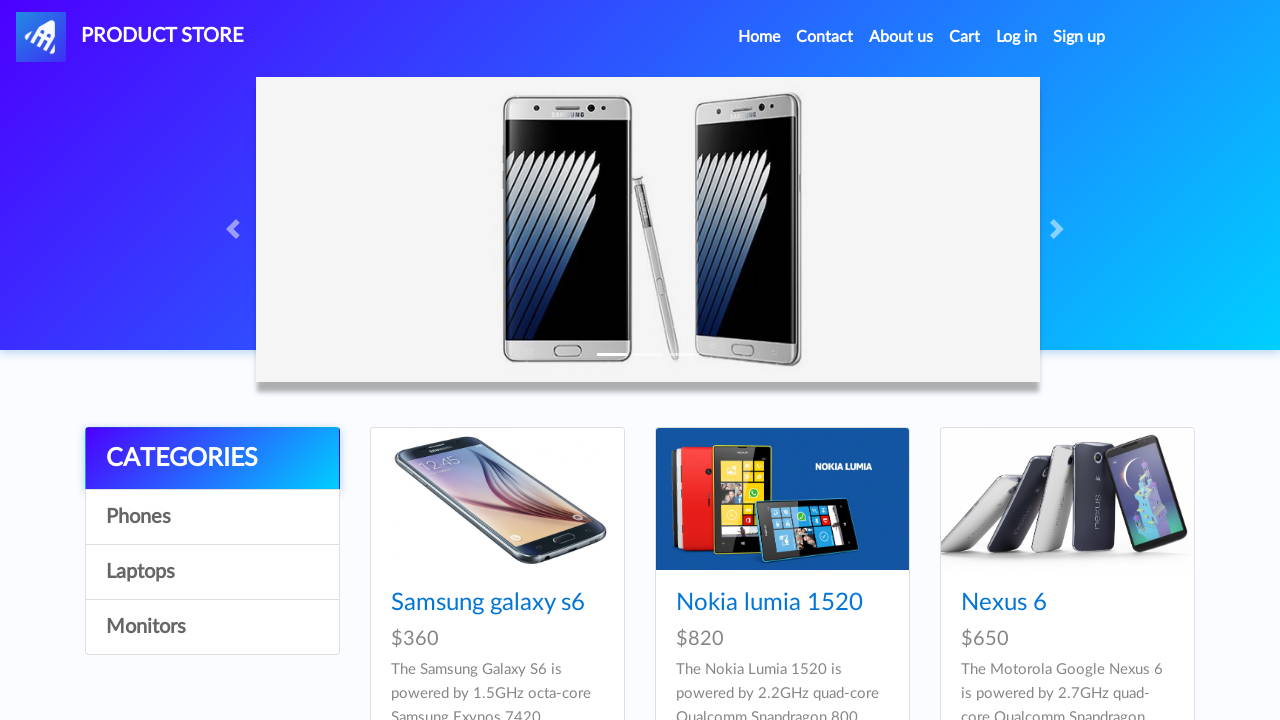

Retrieved page title: 'STORE'
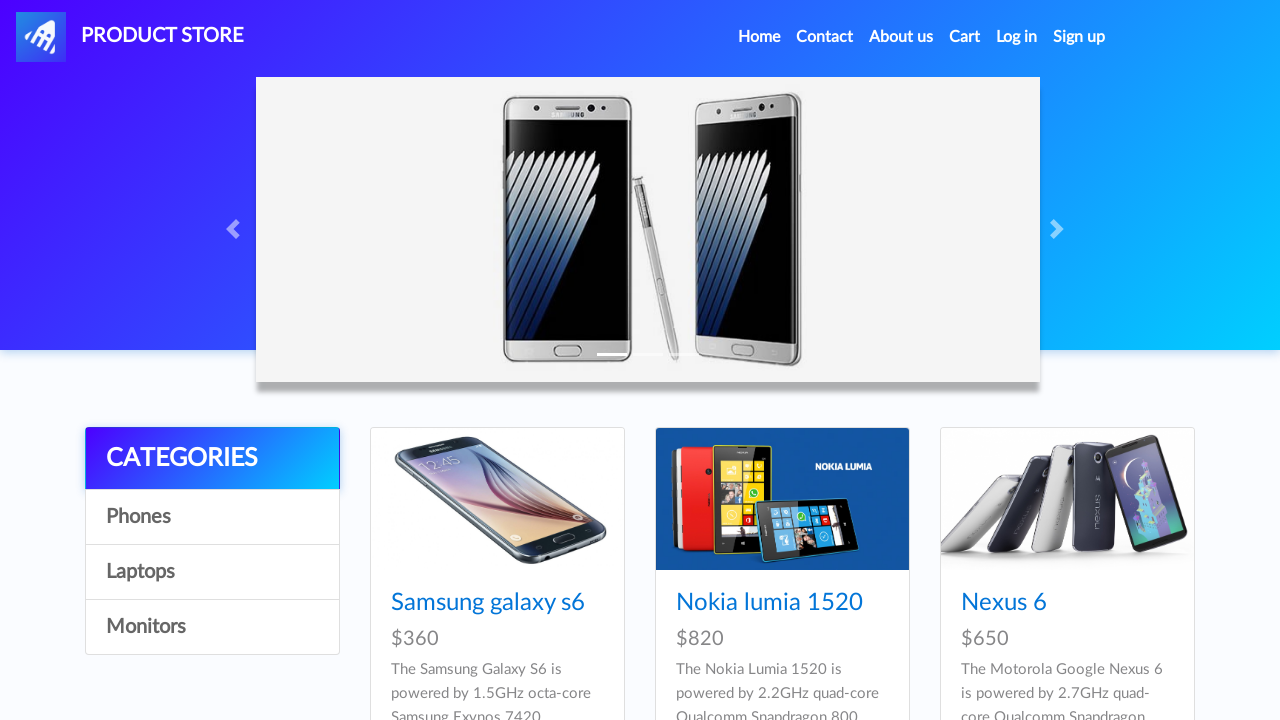

Verified page title is 'STORE' - correct website confirmed
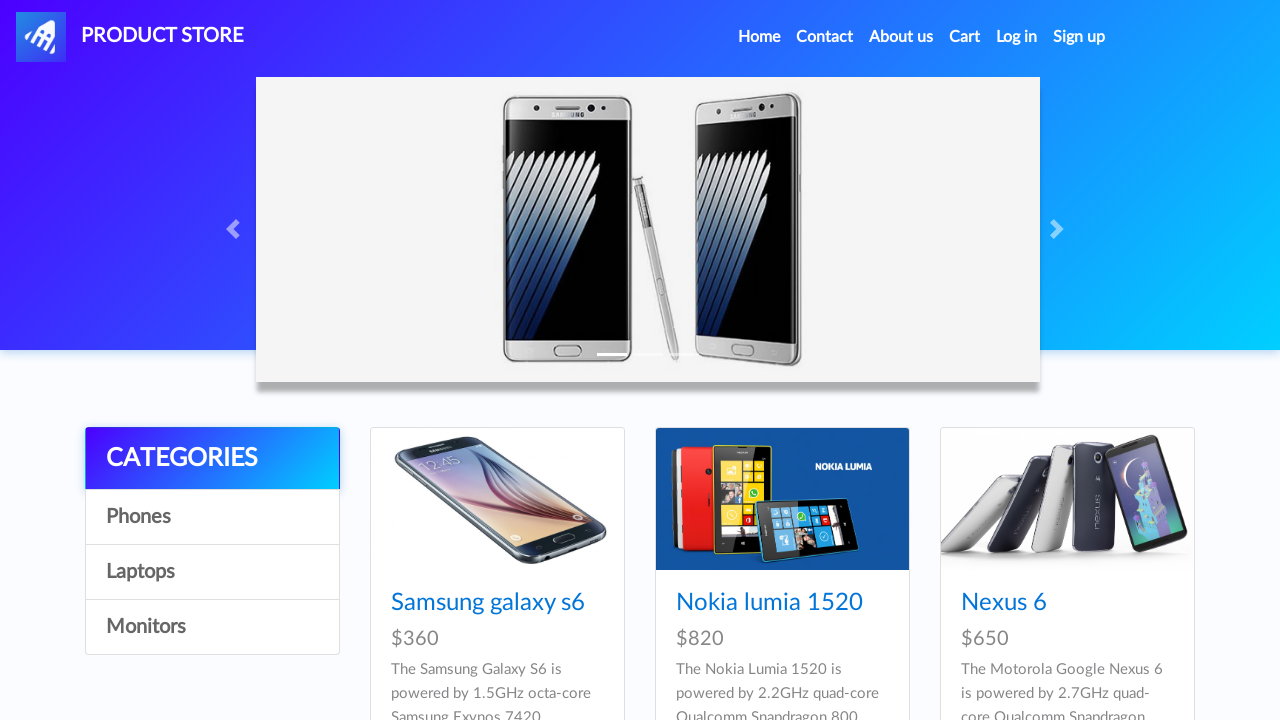

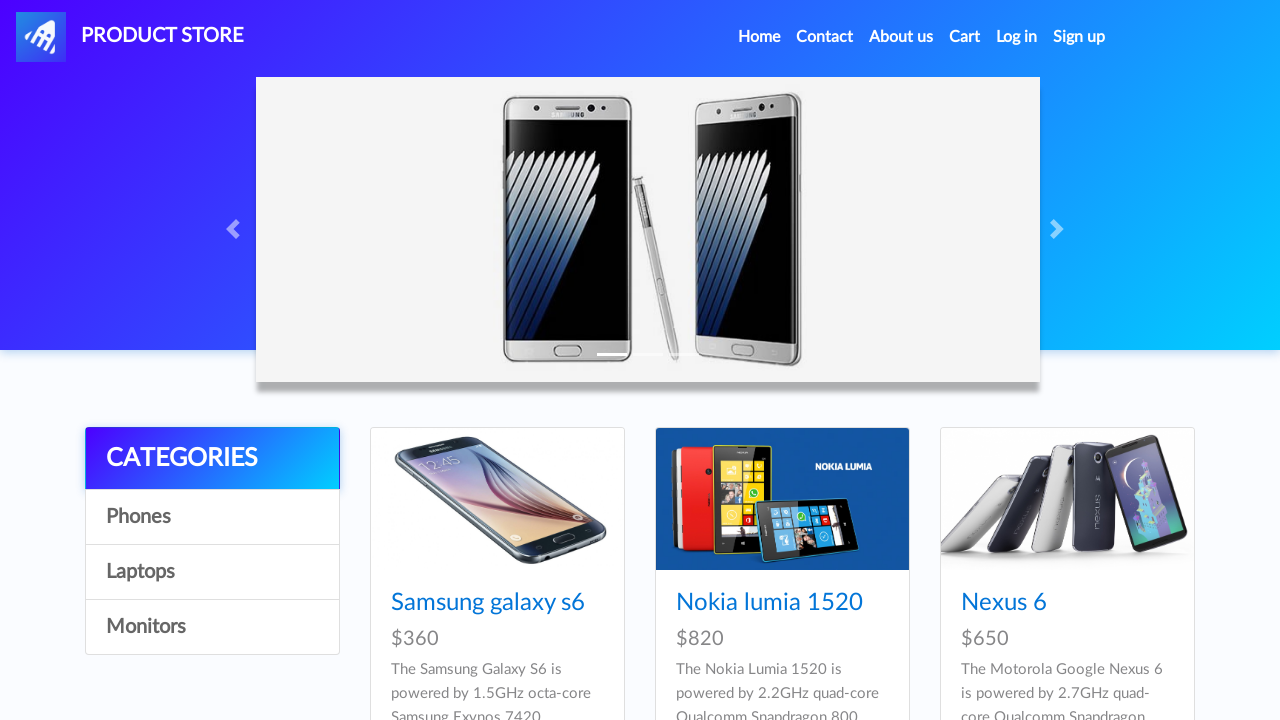